Tests basic text input by filling a textbox with a test string

Starting URL: https://omayo.blogspot.com/

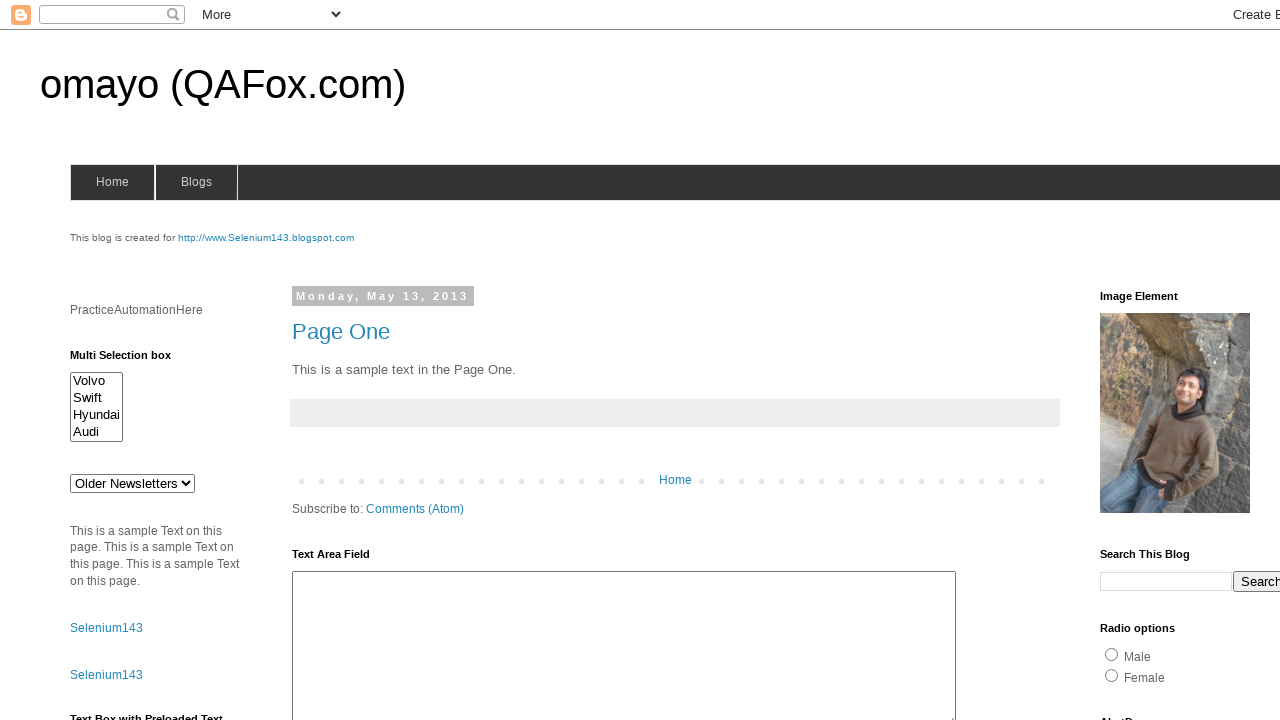

Navigated to https://omayo.blogspot.com/
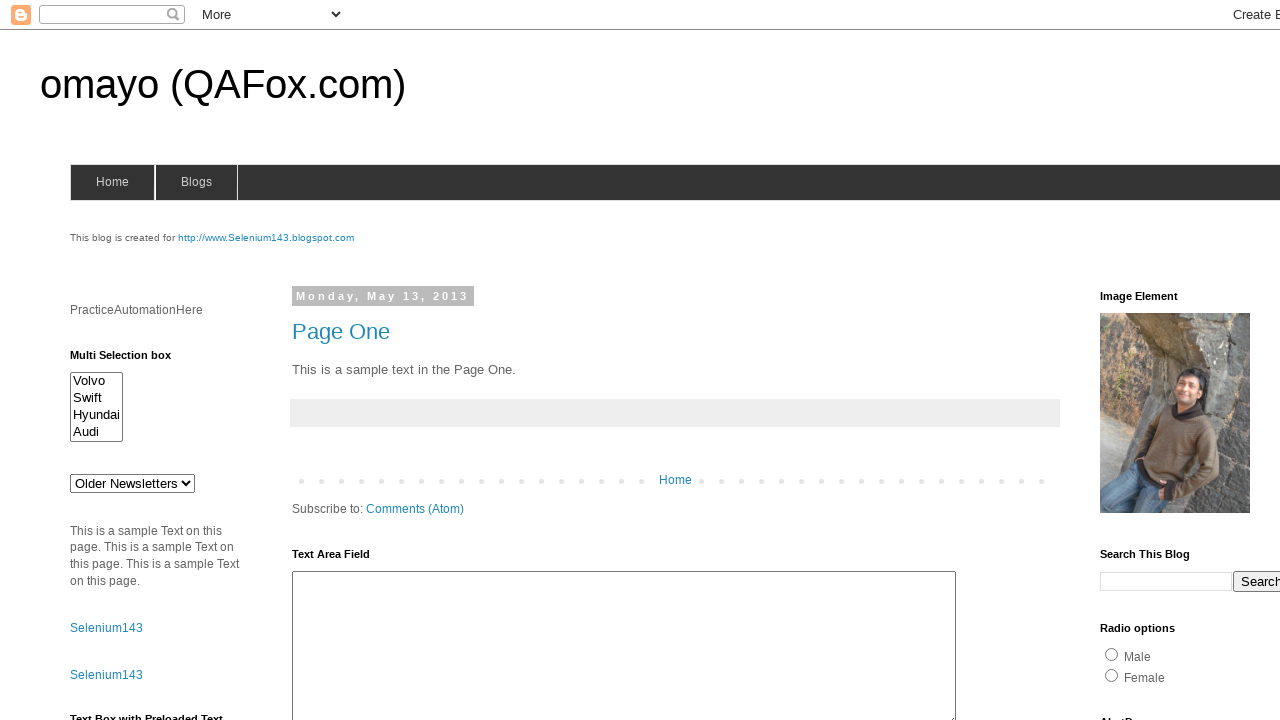

Filled textbox with 'Selenium Test' on #textbox1
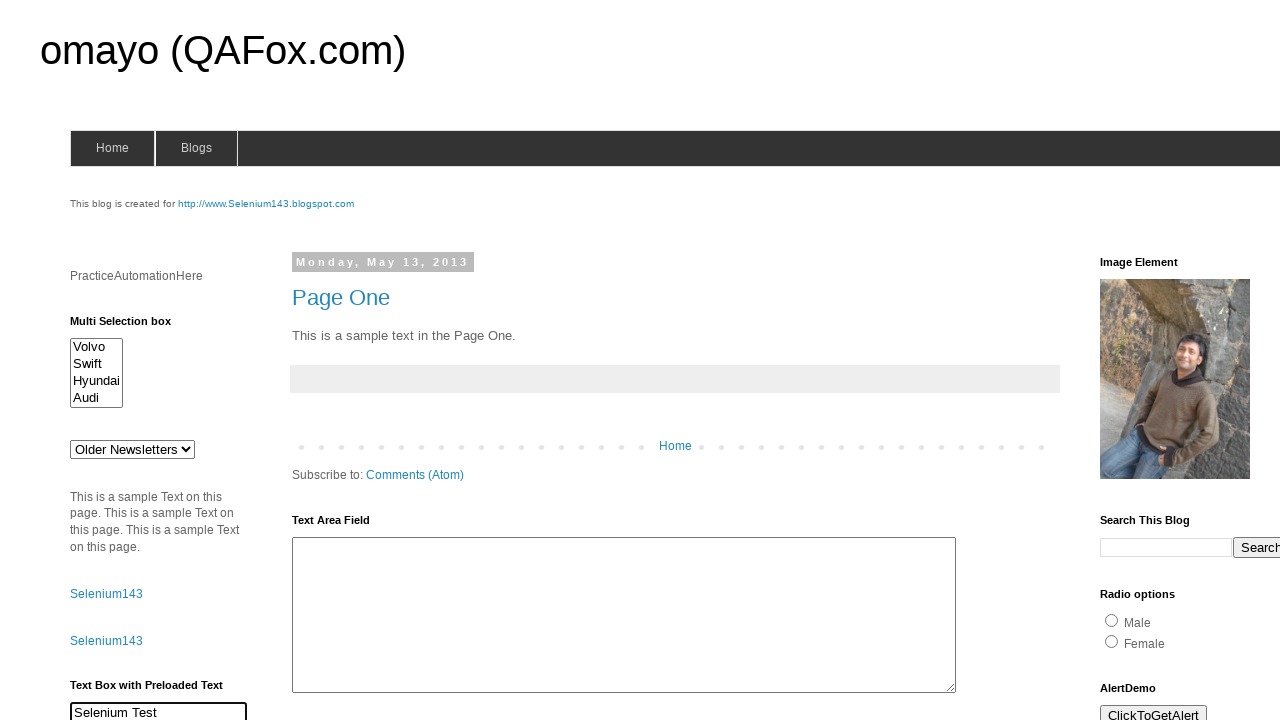

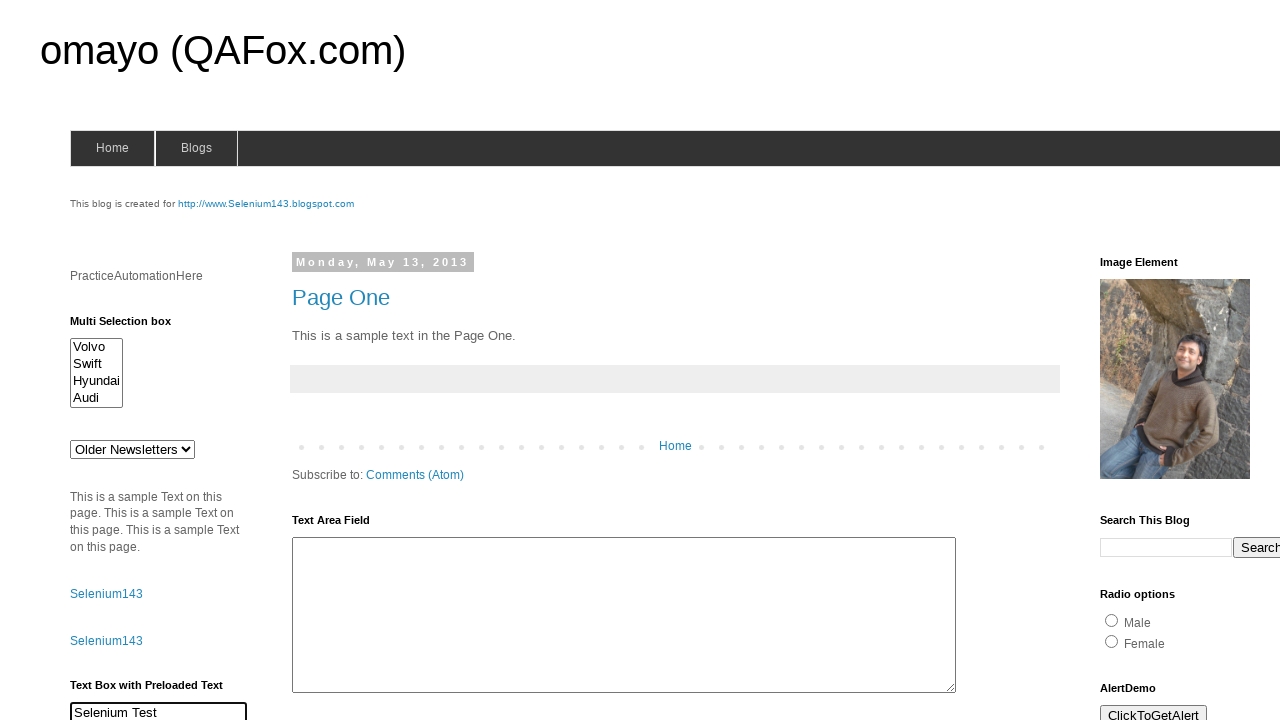